Tests flight booking form by selecting round trip, choosing cities, dates, passengers, currency and search options

Starting URL: https://rahulshettyacademy.com/dropdownsPractise/

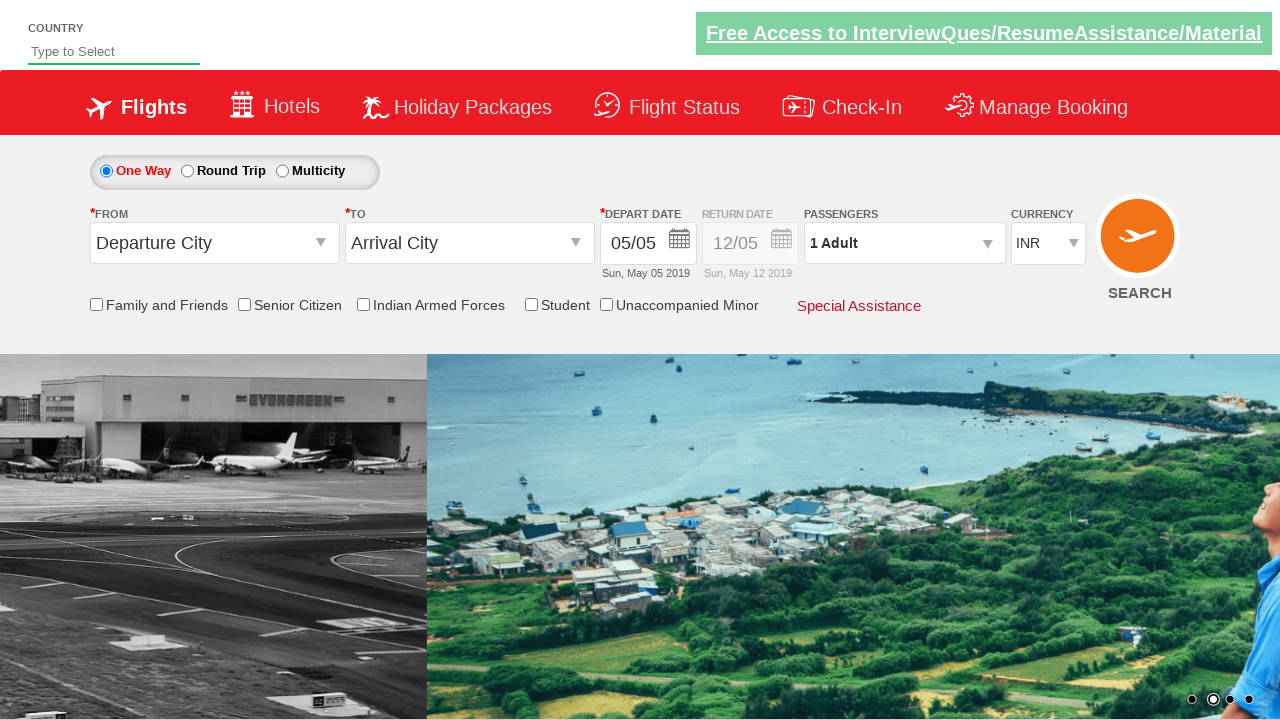

Clicked round trip radio button at (187, 171) on #ctl00_mainContent_rbtnl_Trip_1
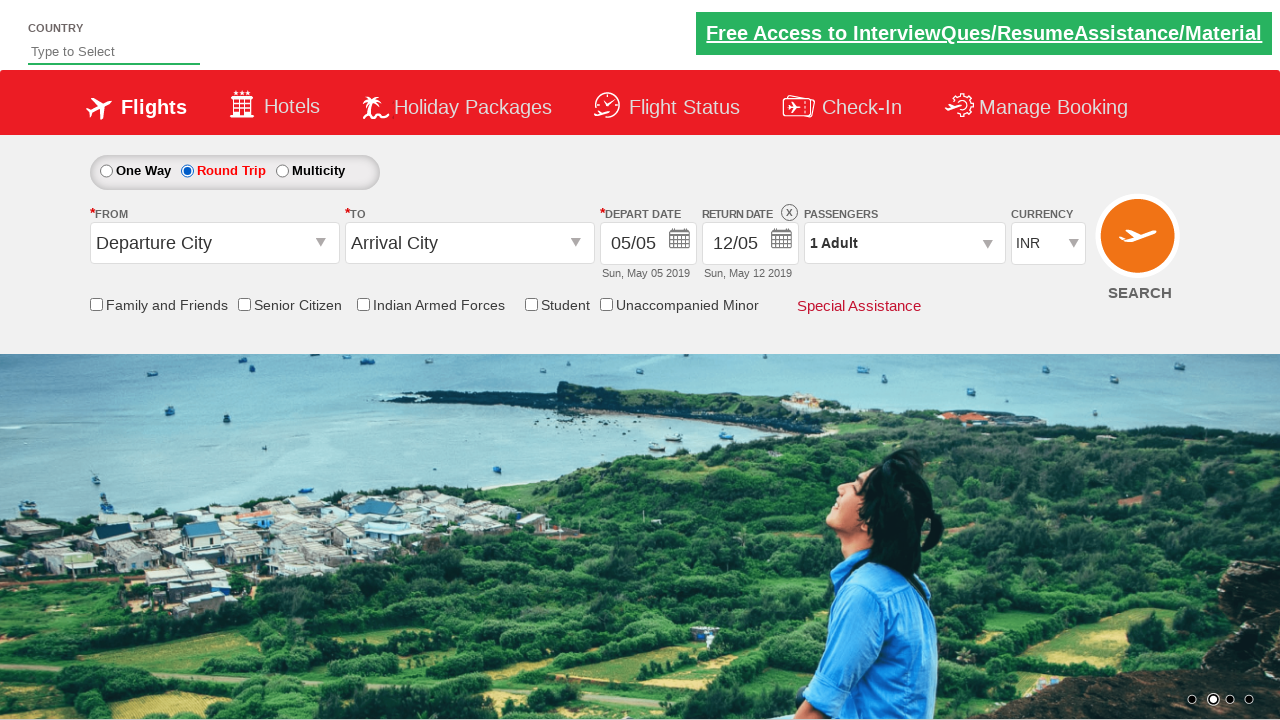

Clicked from city dropdown at (214, 243) on input[name='ctl00_mainContent_ddl_originStation1_CTXT']
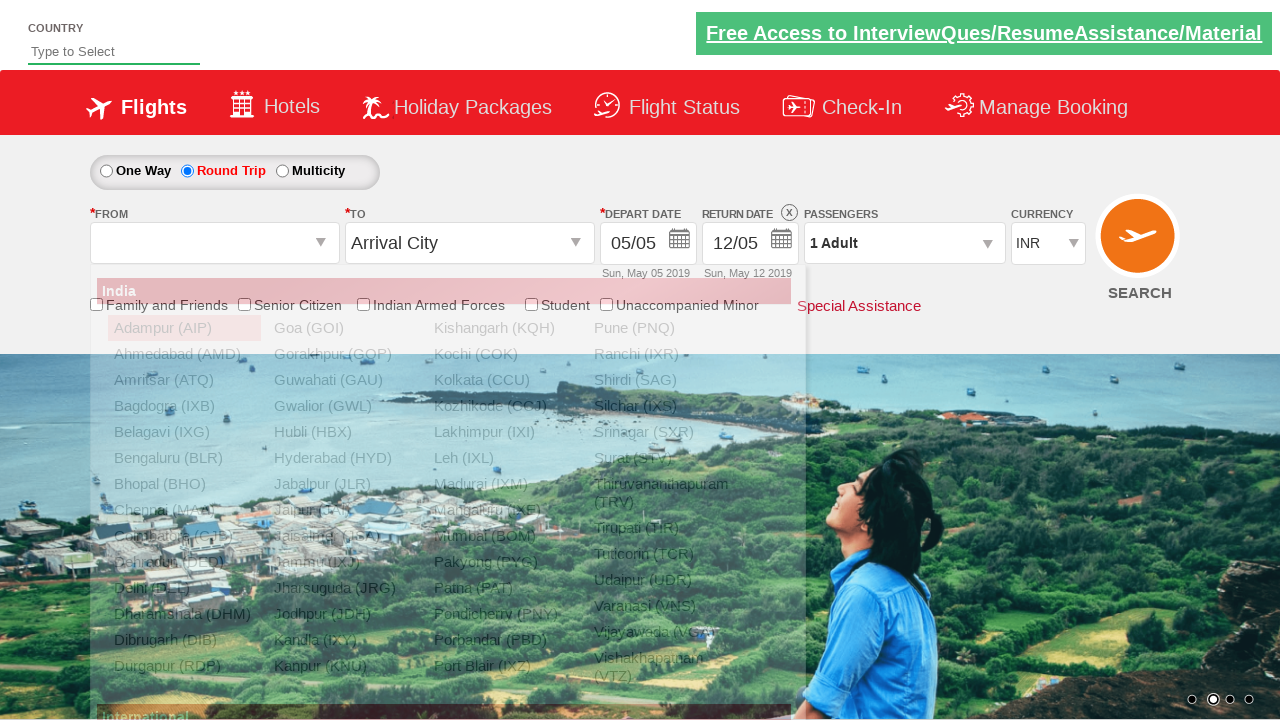

Selected Ahmedabad as departure city at (177, 354) on xpath=//div[@class='dropdownDiv']/ul/li >> nth=1
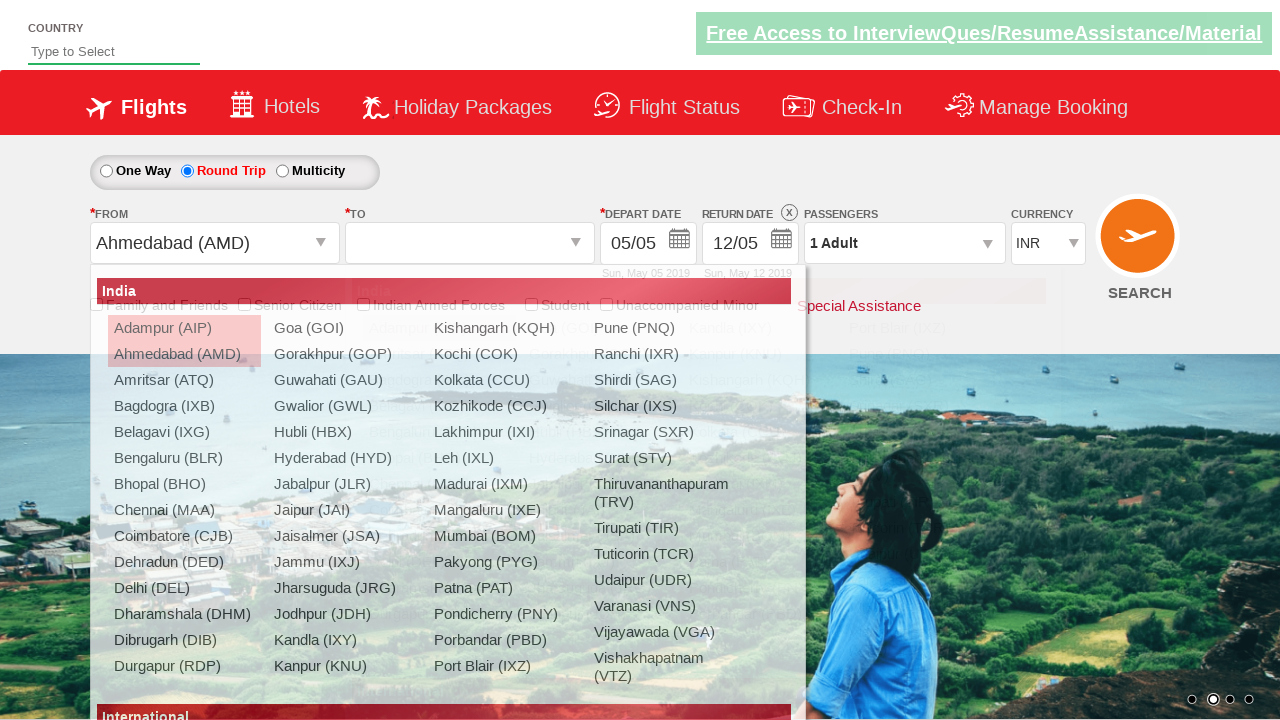

Clicked to city dropdown at (470, 243) on input[name='ctl00_mainContent_ddl_destinationStation1_CTXT']
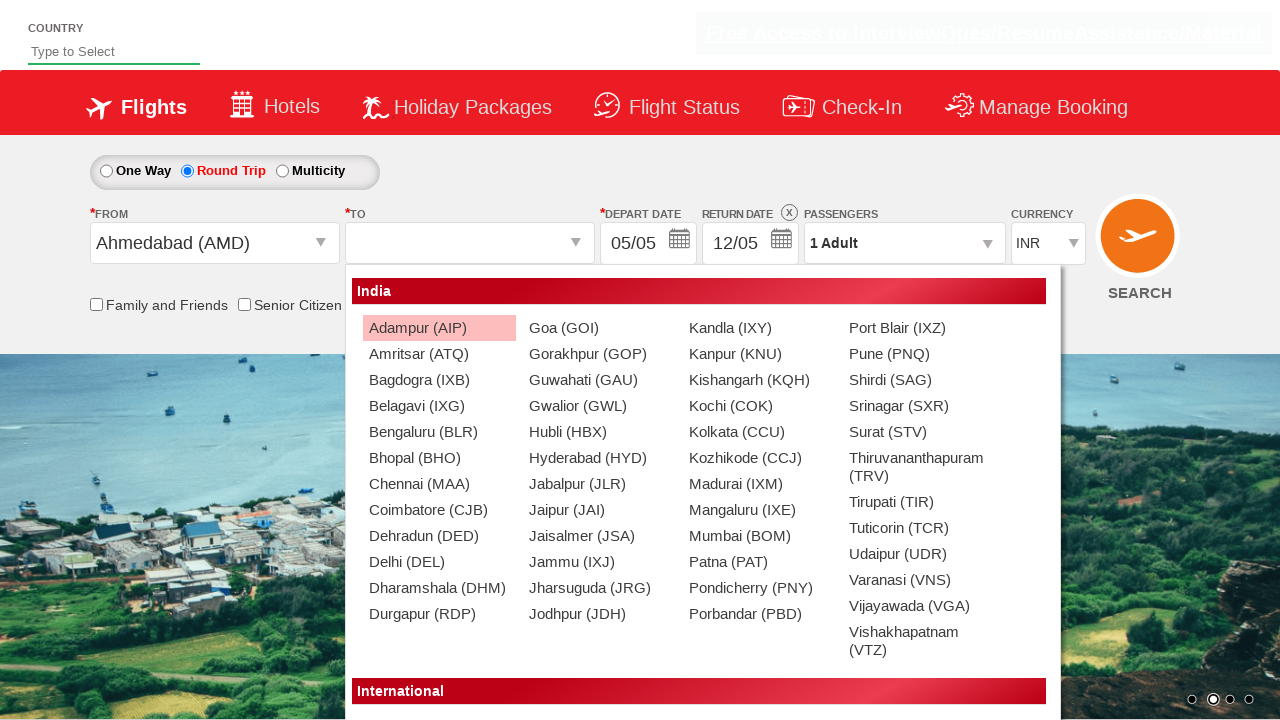

Selected Kochi as destination city at (752, 406) on xpath=//div[@class='dropdownDiv']/ul/li >> nth=91
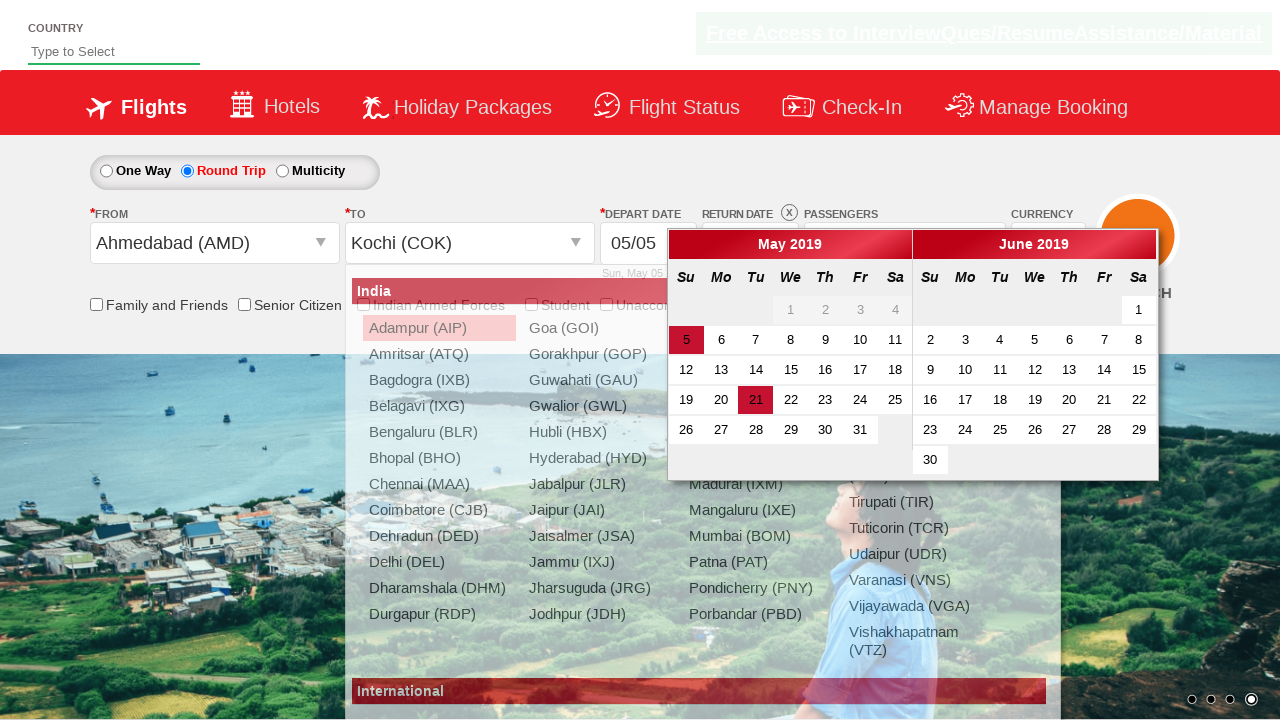

Opened departure date calendar at (648, 244) on #ctl00_mainContent_view_date1
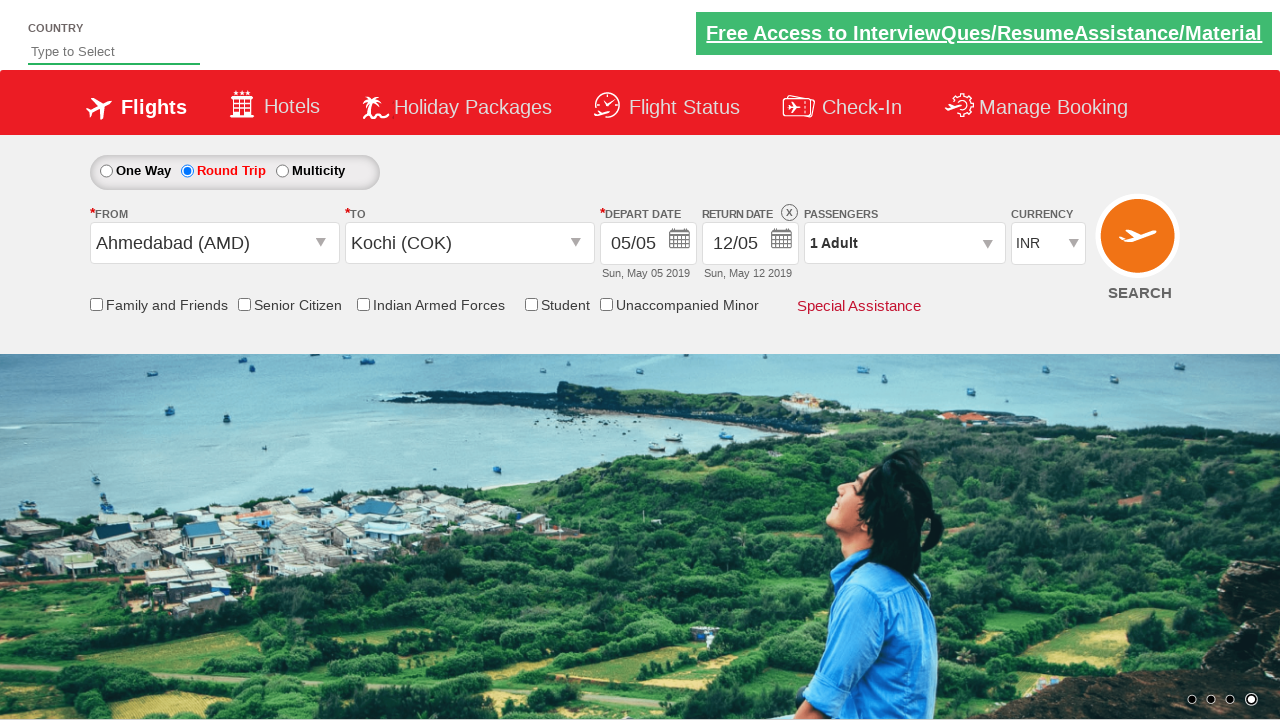

Departure calendar loaded
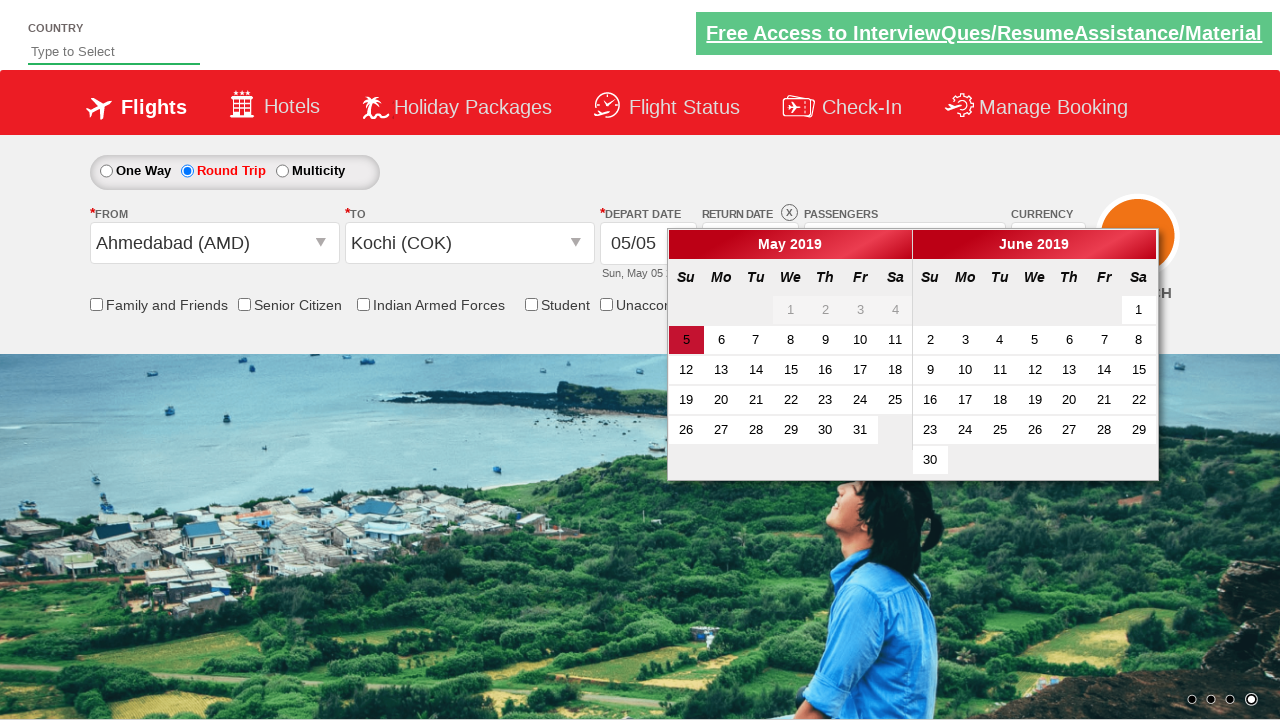

Selected 27th for departure date at (721, 430) on xpath=//table[@class='ui-datepicker-calendar']//td/a >> nth=22
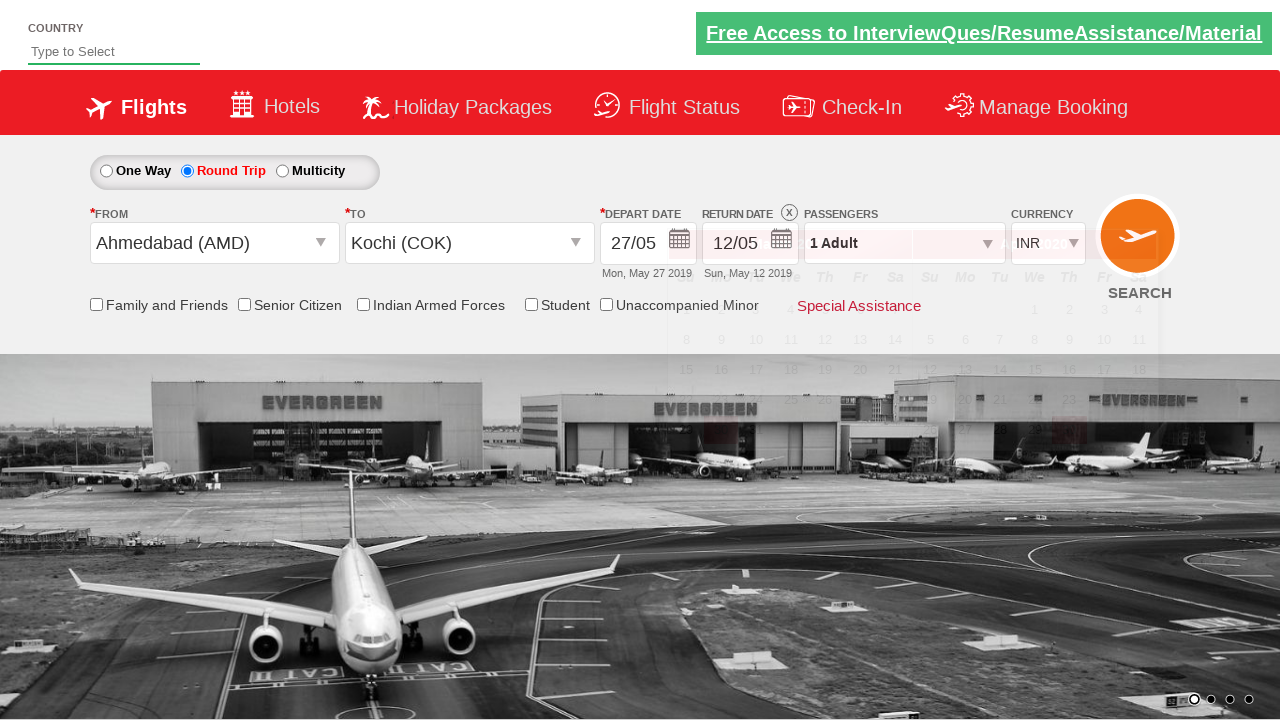

Opened return date calendar at (750, 244) on #ctl00_mainContent_view_date2
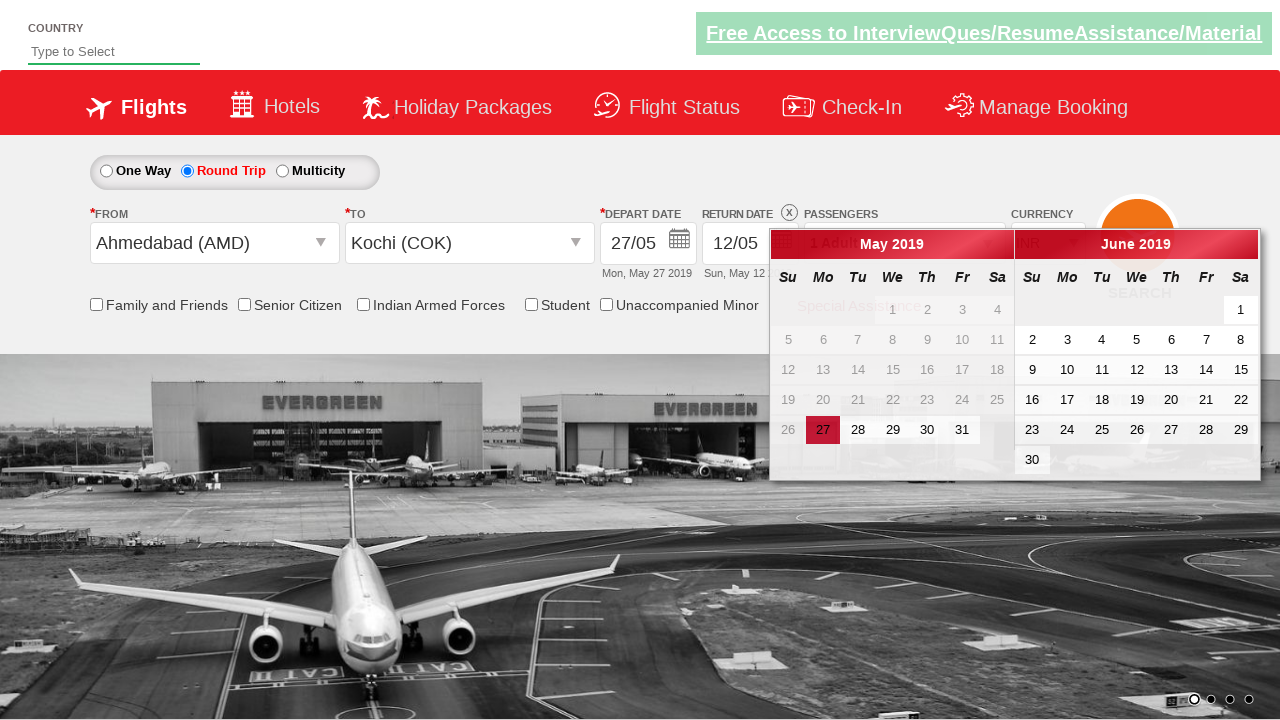

Return calendar loaded
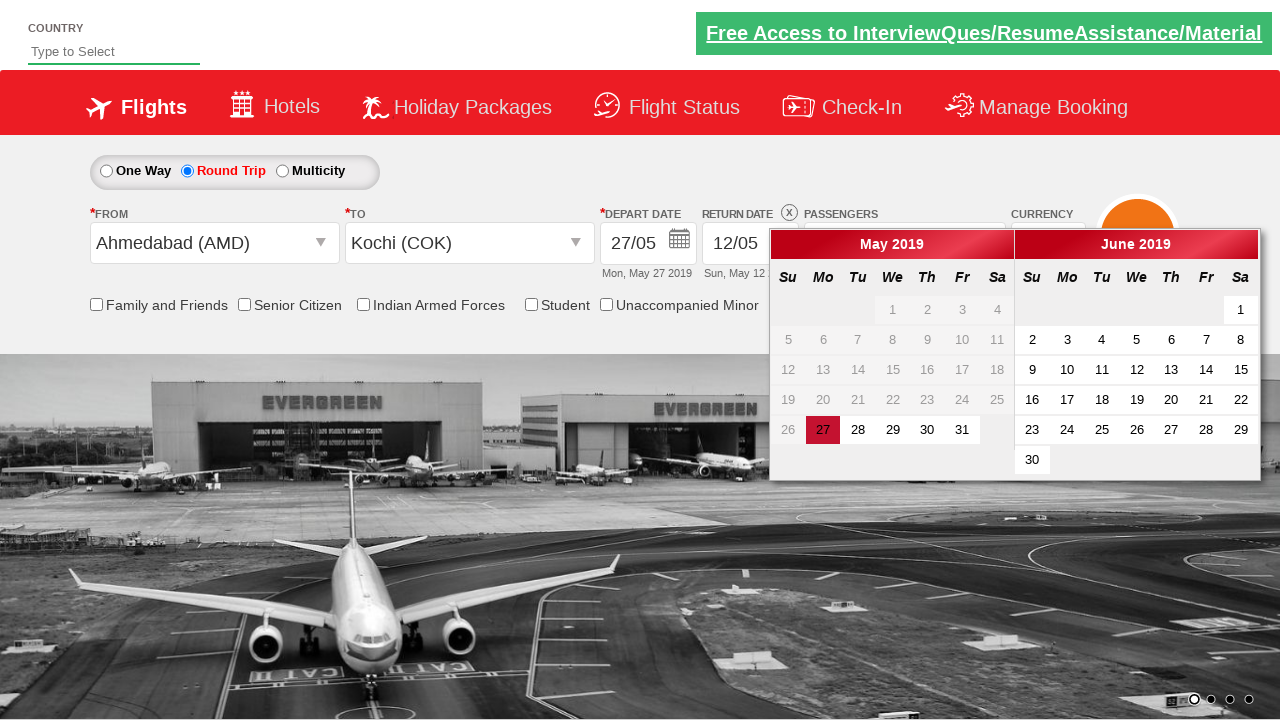

Selected 27th for return date at (823, 430) on xpath=//table[@class='ui-datepicker-calendar']//td/a >> nth=0
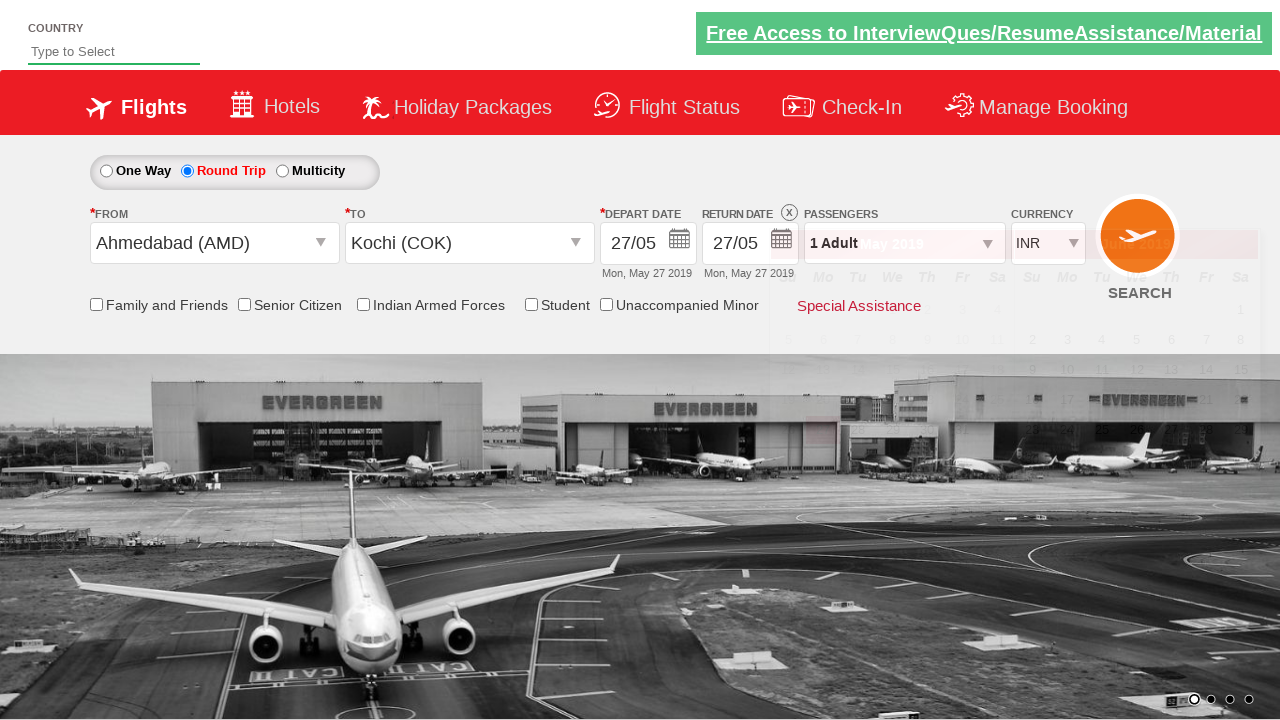

Opened passengers dropdown at (904, 243) on .paxinfo
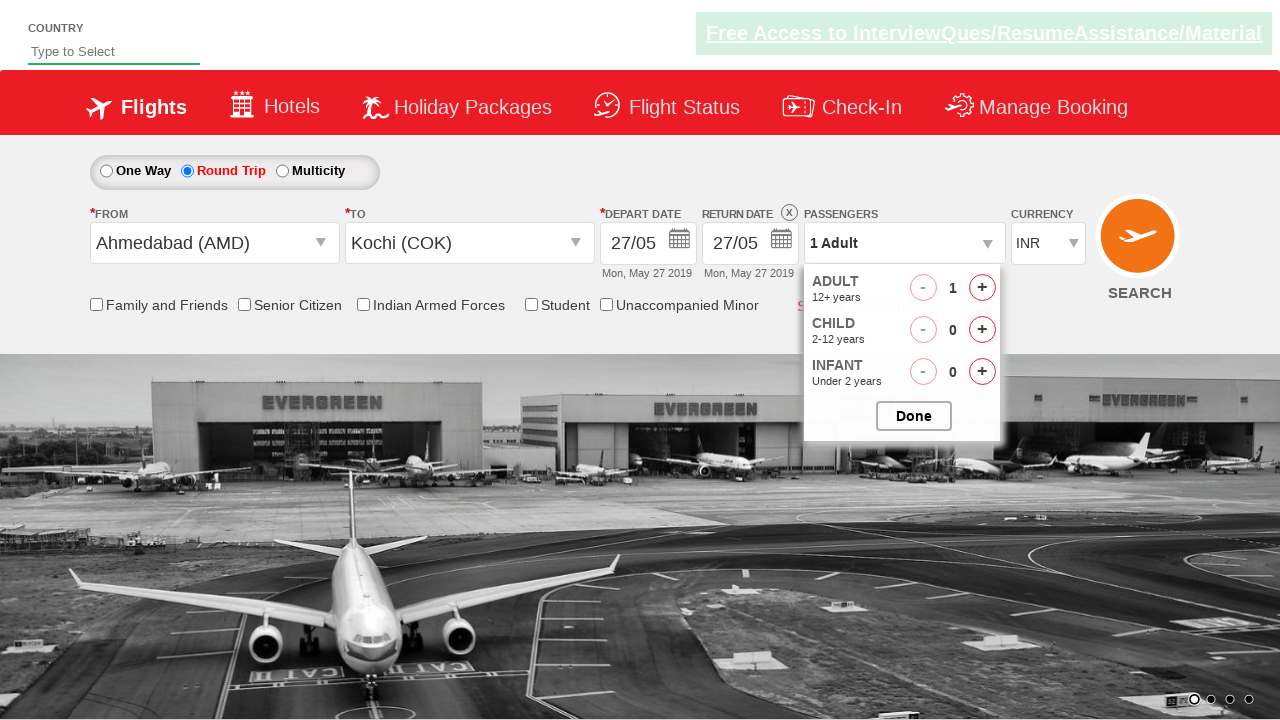

Added adult passenger 1 (total: 2) at (982, 288) on #hrefIncAdt
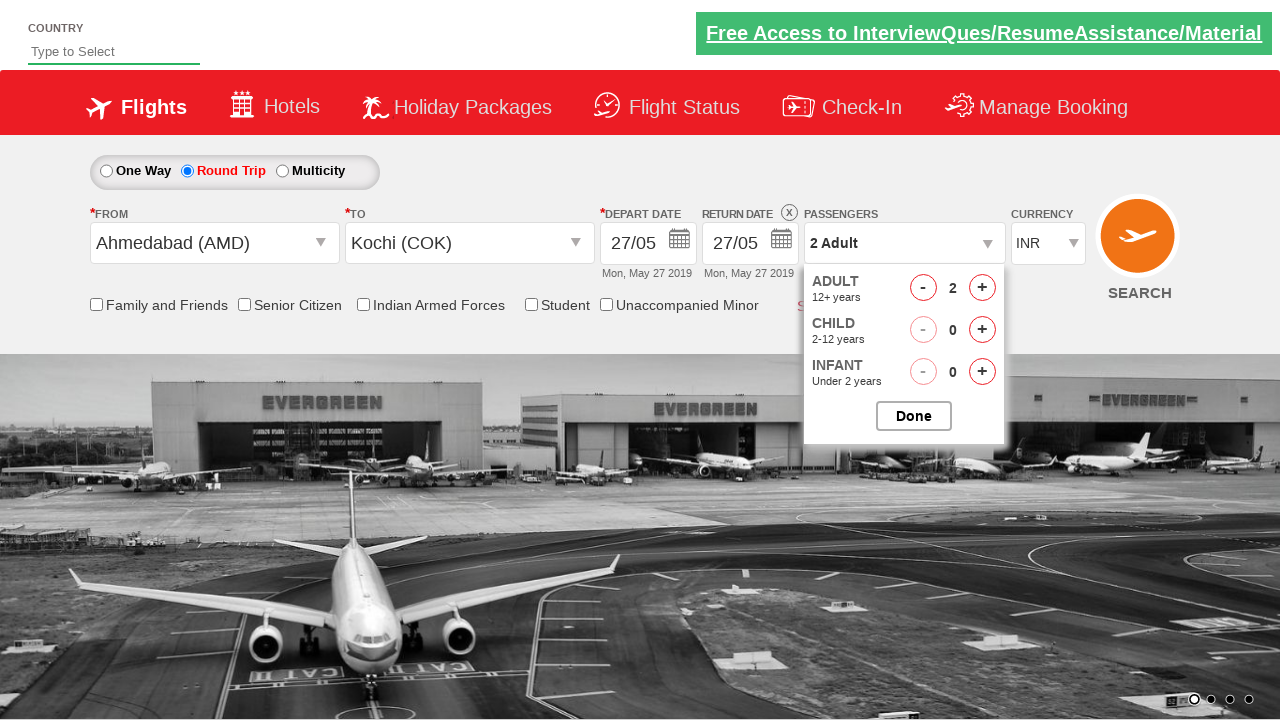

Added adult passenger 2 (total: 3) at (982, 288) on #hrefIncAdt
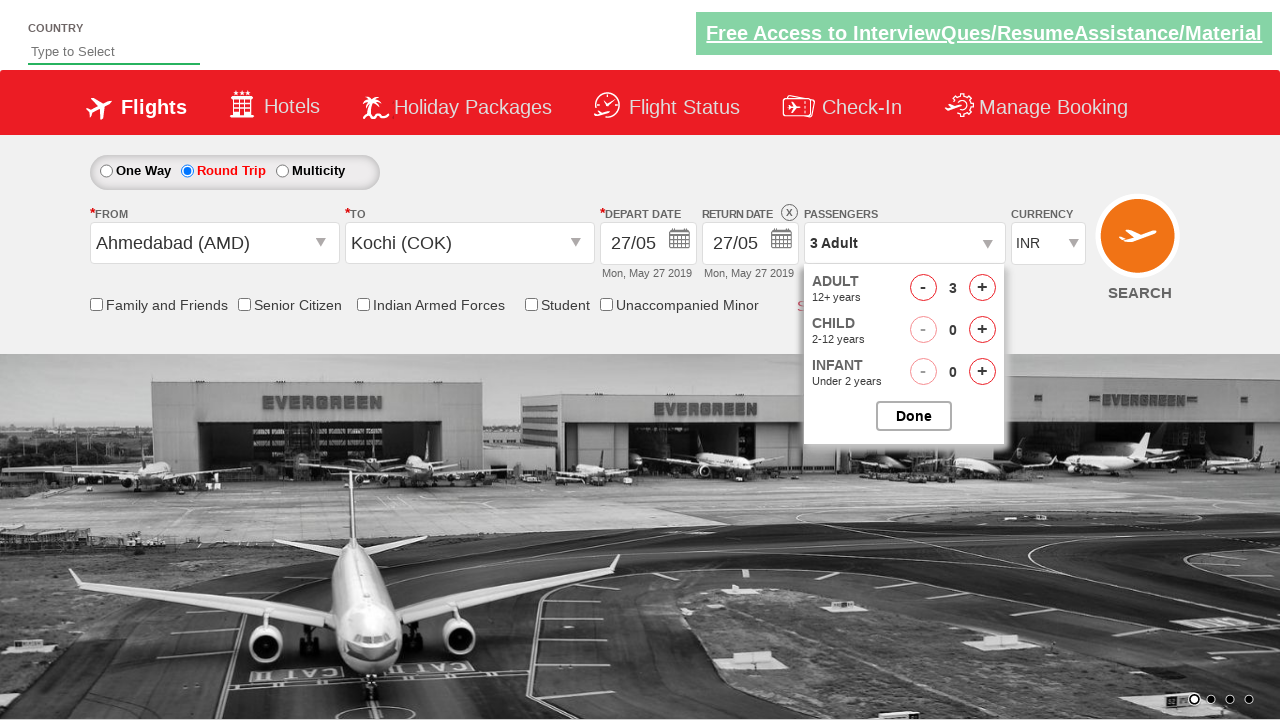

Added adult passenger 3 (total: 4) at (982, 288) on #hrefIncAdt
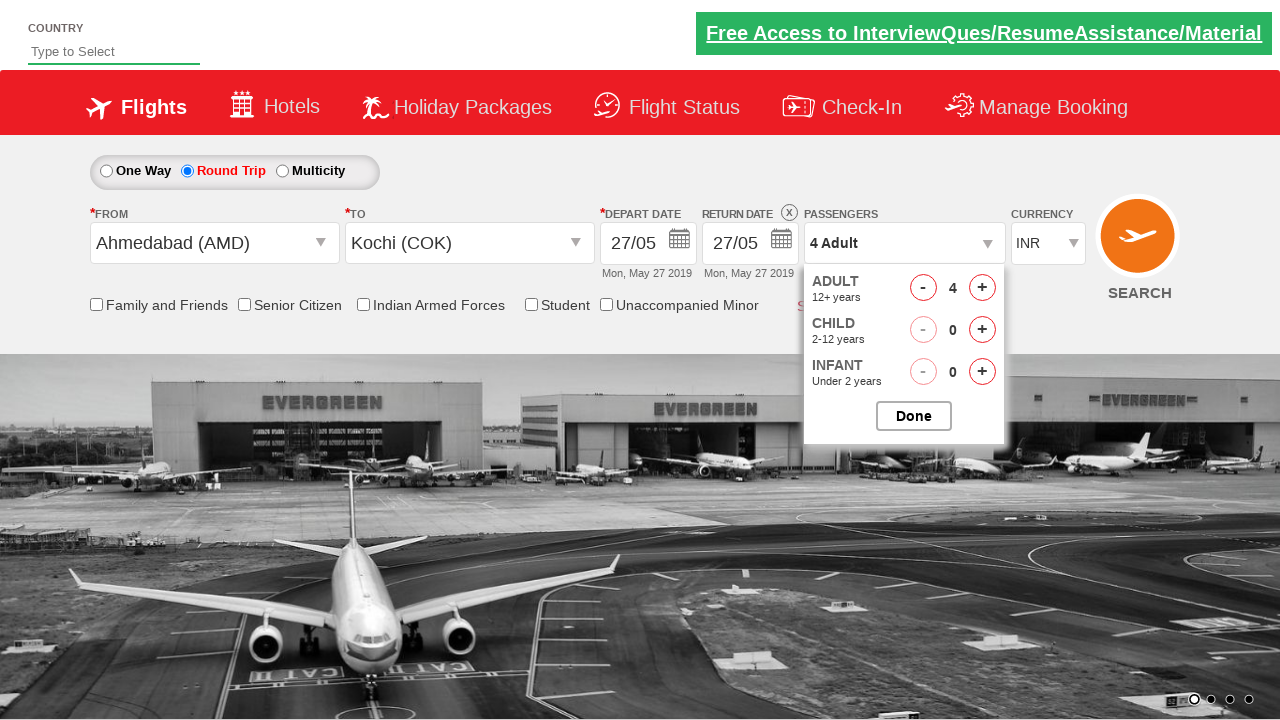

Closed passengers dropdown at (914, 416) on #btnclosepaxoption
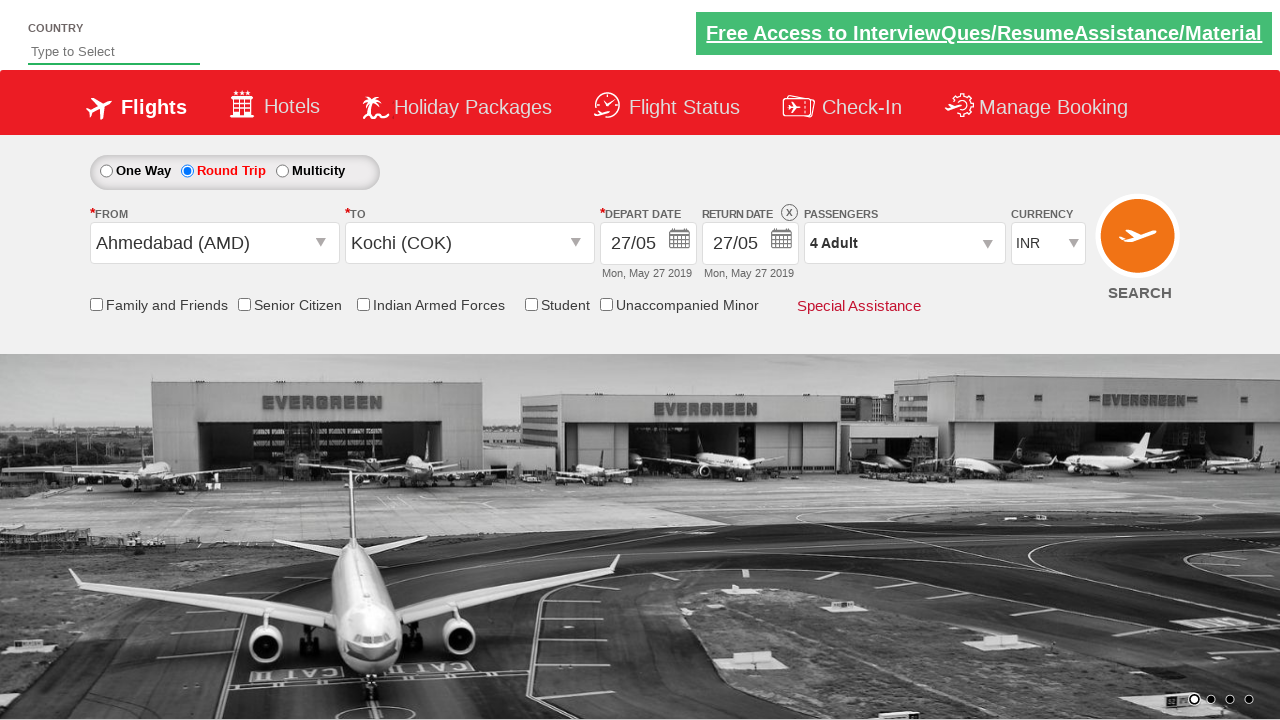

Selected USD currency on #ctl00_mainContent_DropDownListCurrency
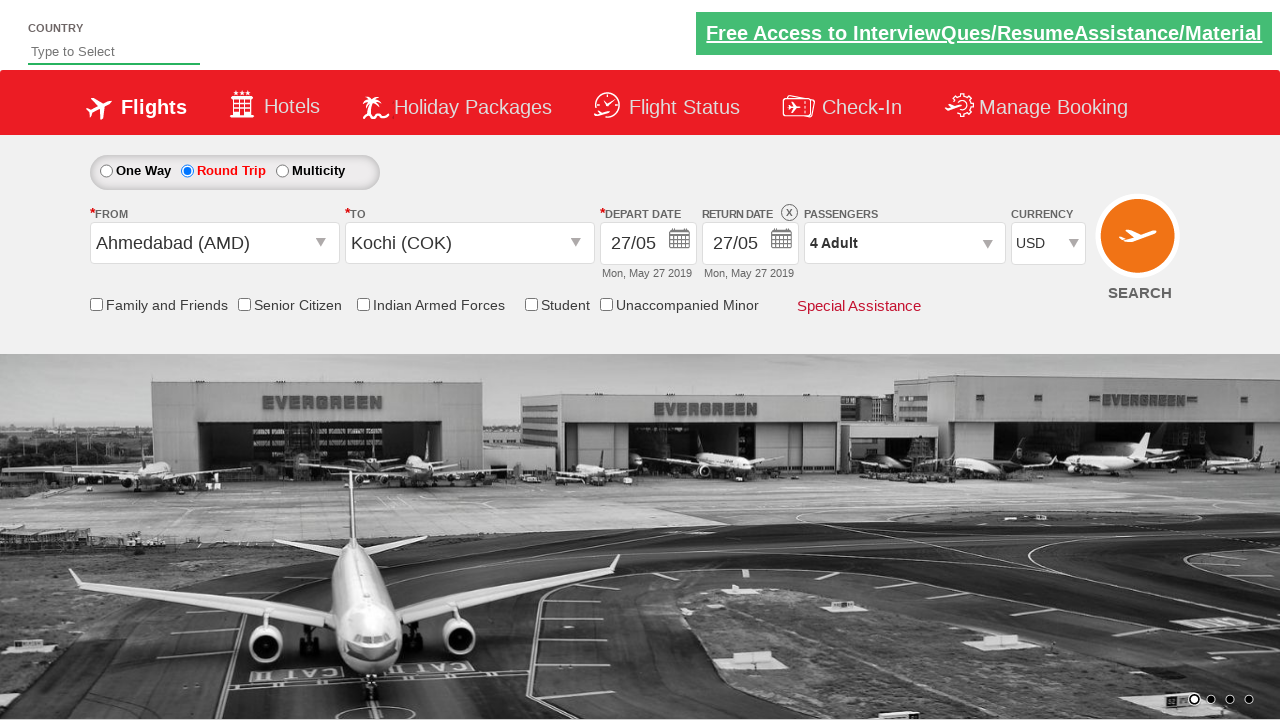

Checked Friends and Family checkbox at (96, 304) on #ctl00_mainContent_chk_friendsandfamily
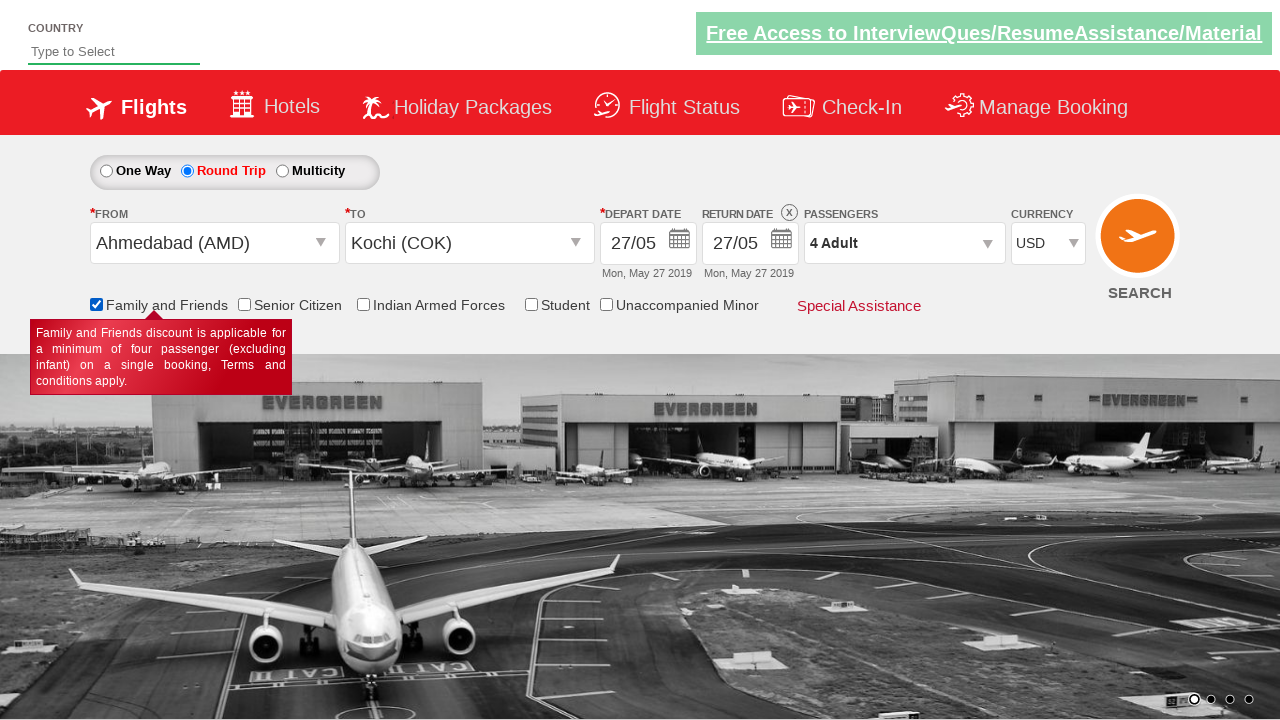

Clicked search flights button at (1140, 245) on #ctl00_mainContent_btn_FindFlights
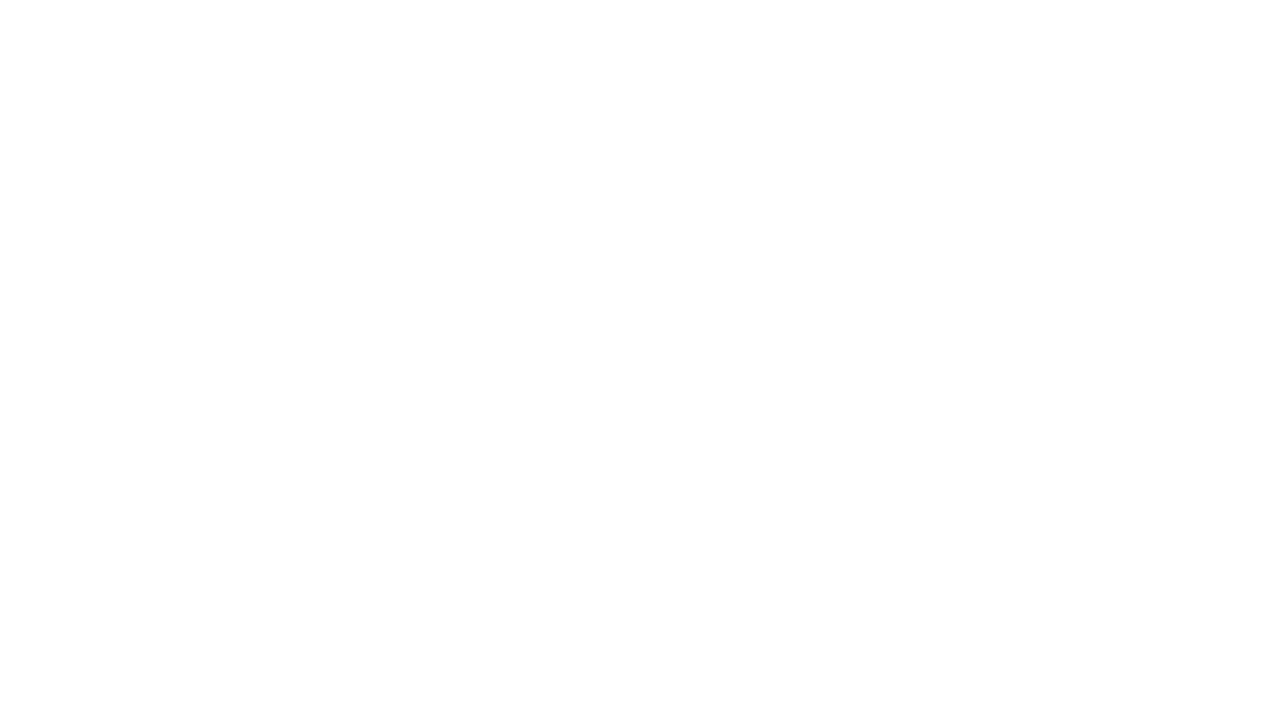

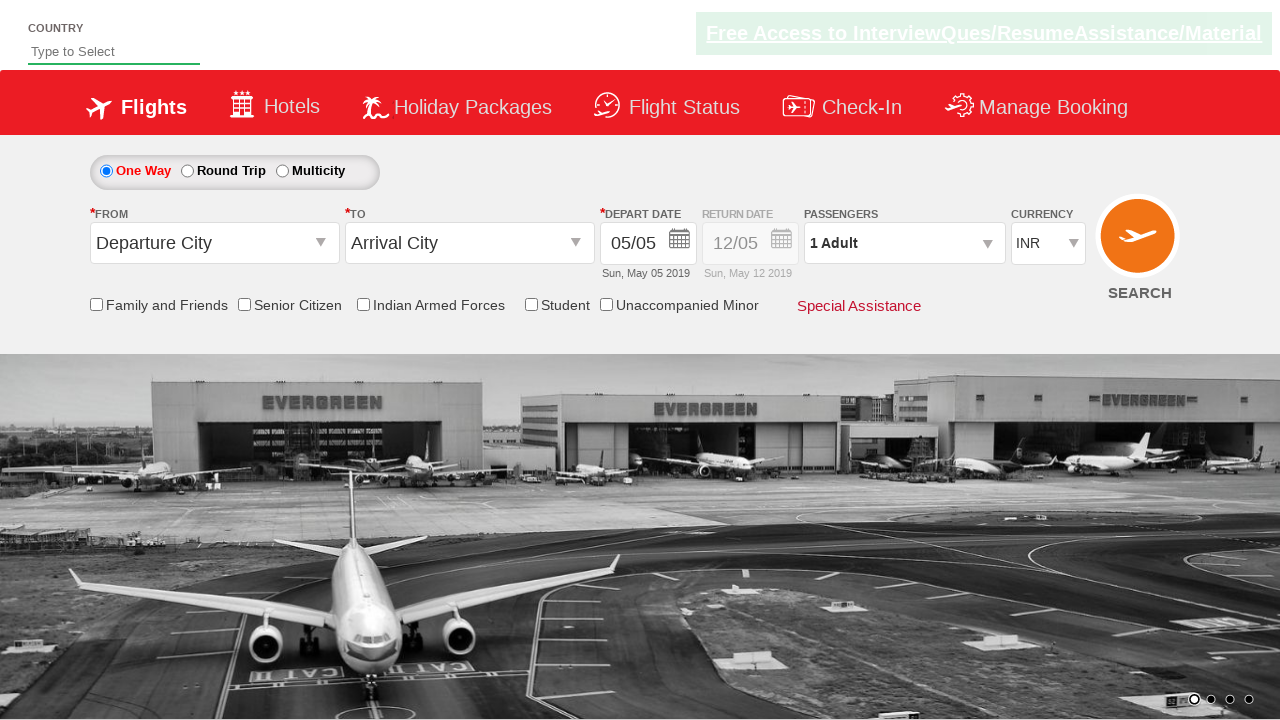